Triggers a JavaScript alert and accepts it

Starting URL: https://formy-project.herokuapp.com/switch-window

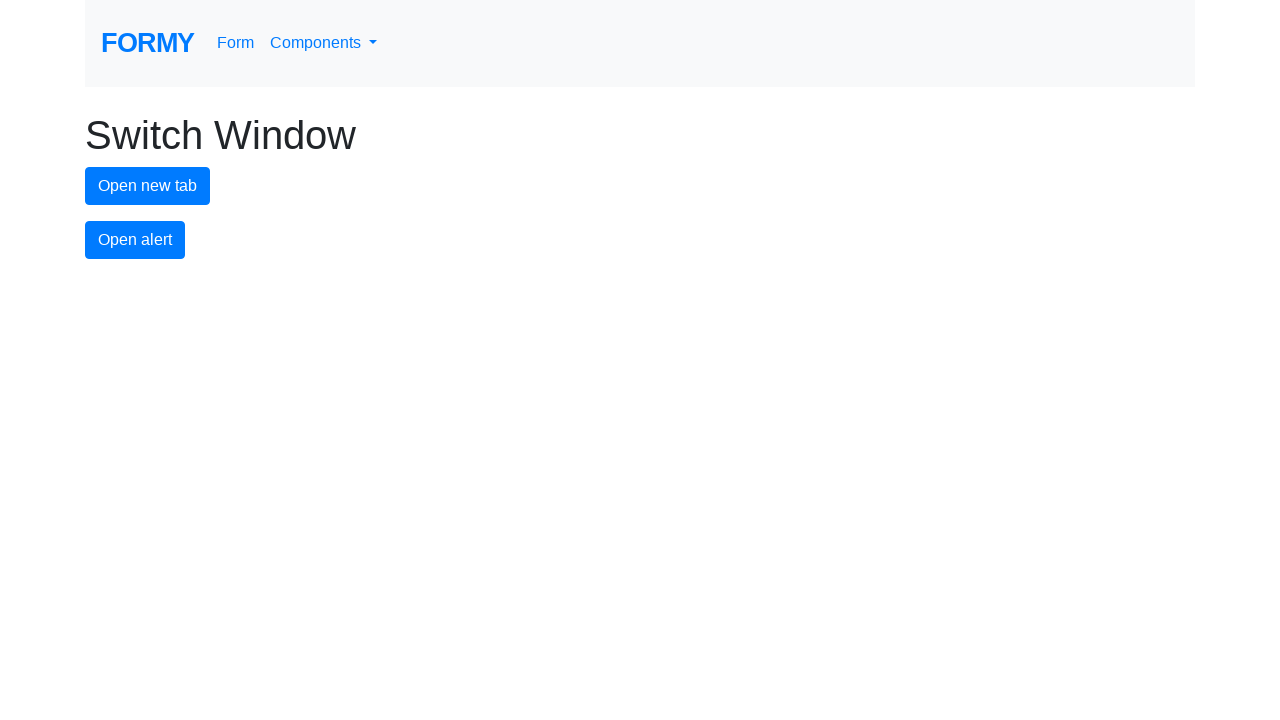

Set up dialog handler to accept alerts
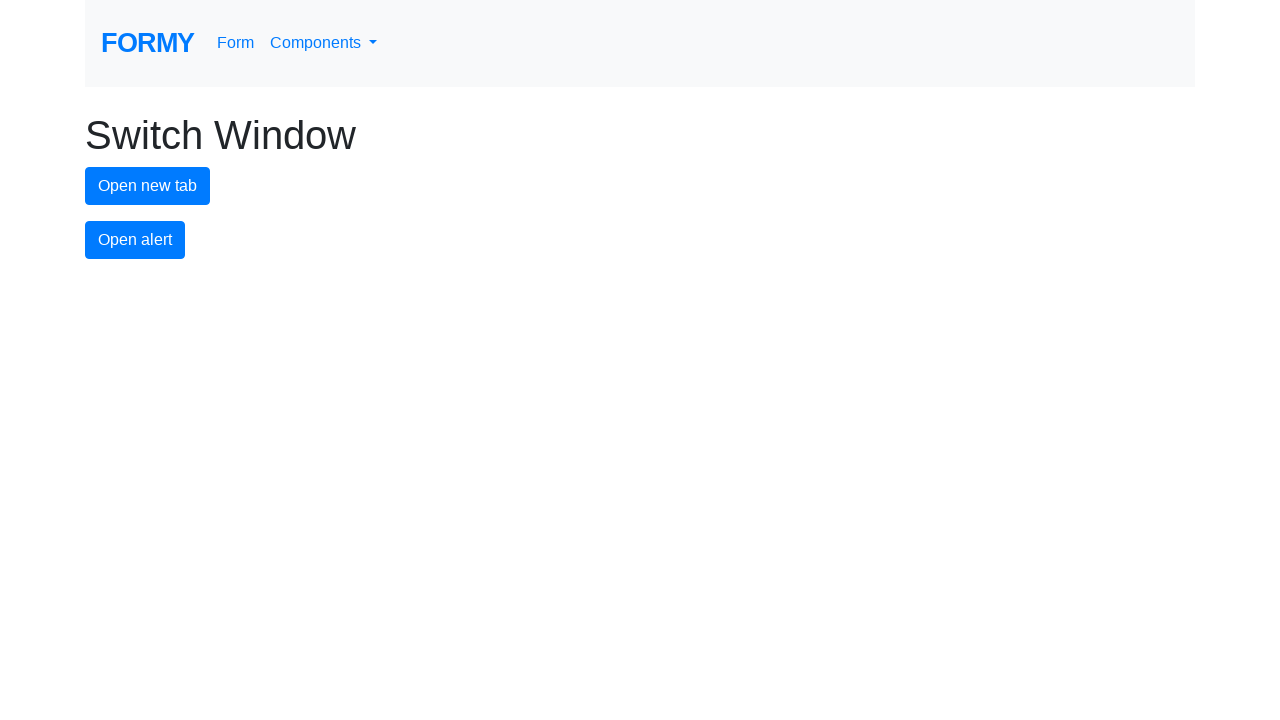

Clicked alert button to trigger JavaScript alert at (135, 240) on #alert-button
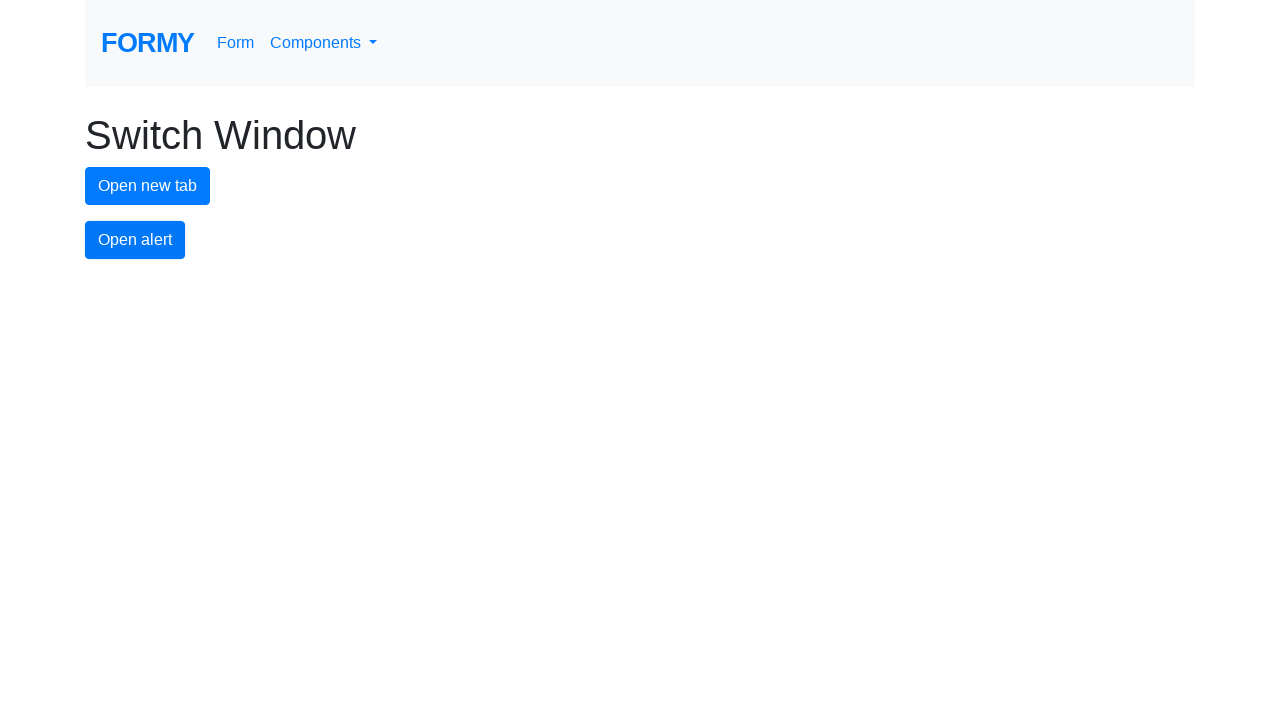

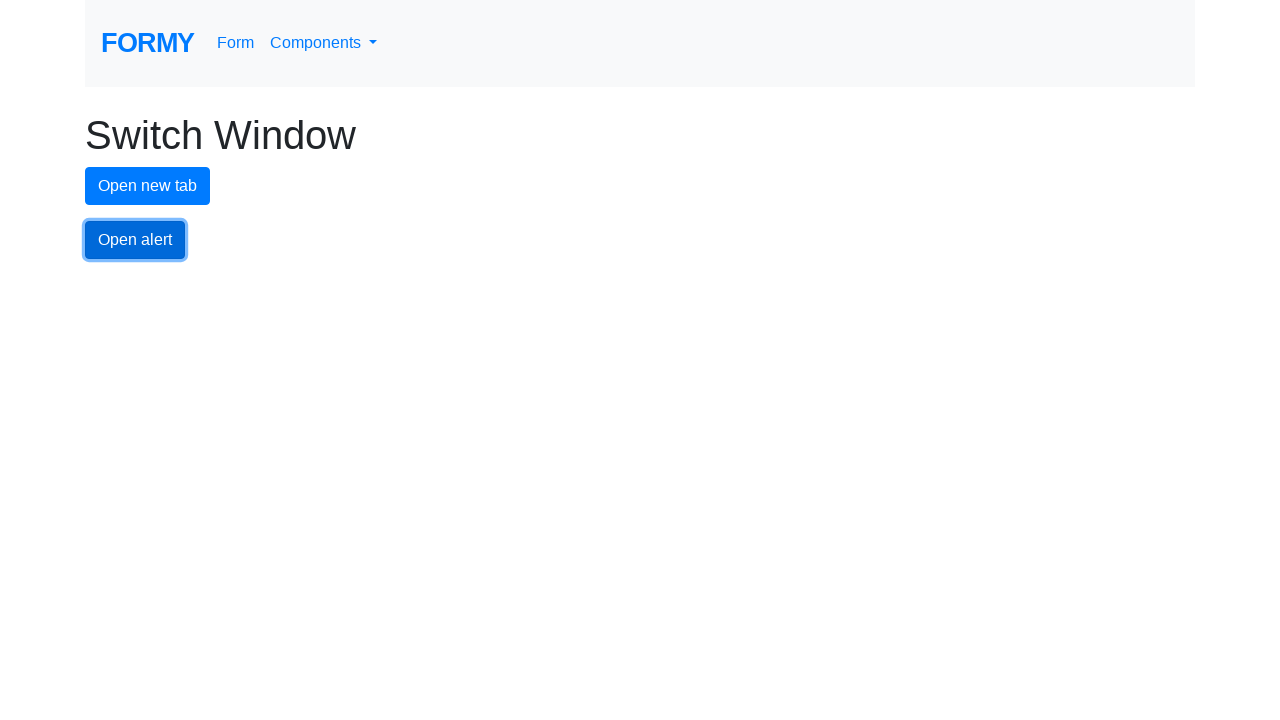